Tests radio button functionality on a test page by clicking the last radio button in a group

Starting URL: https://leafground.com/radio.xhtml

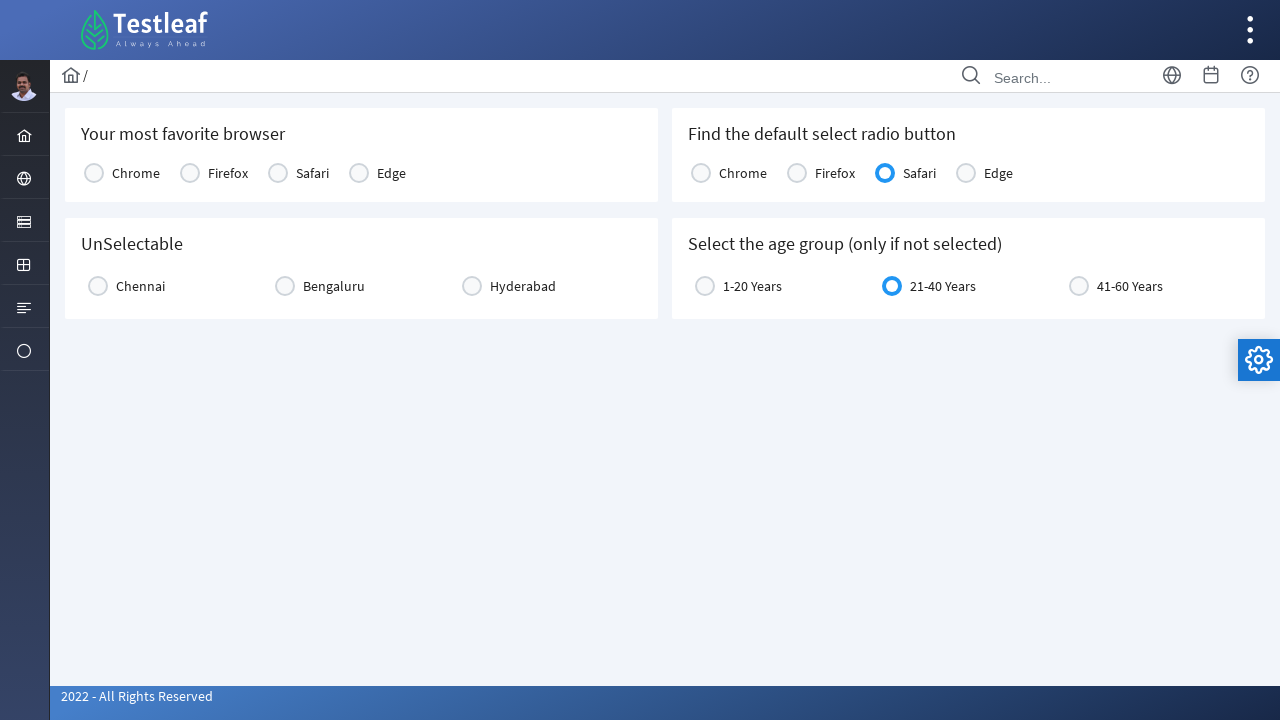

Navigated to radio button test page
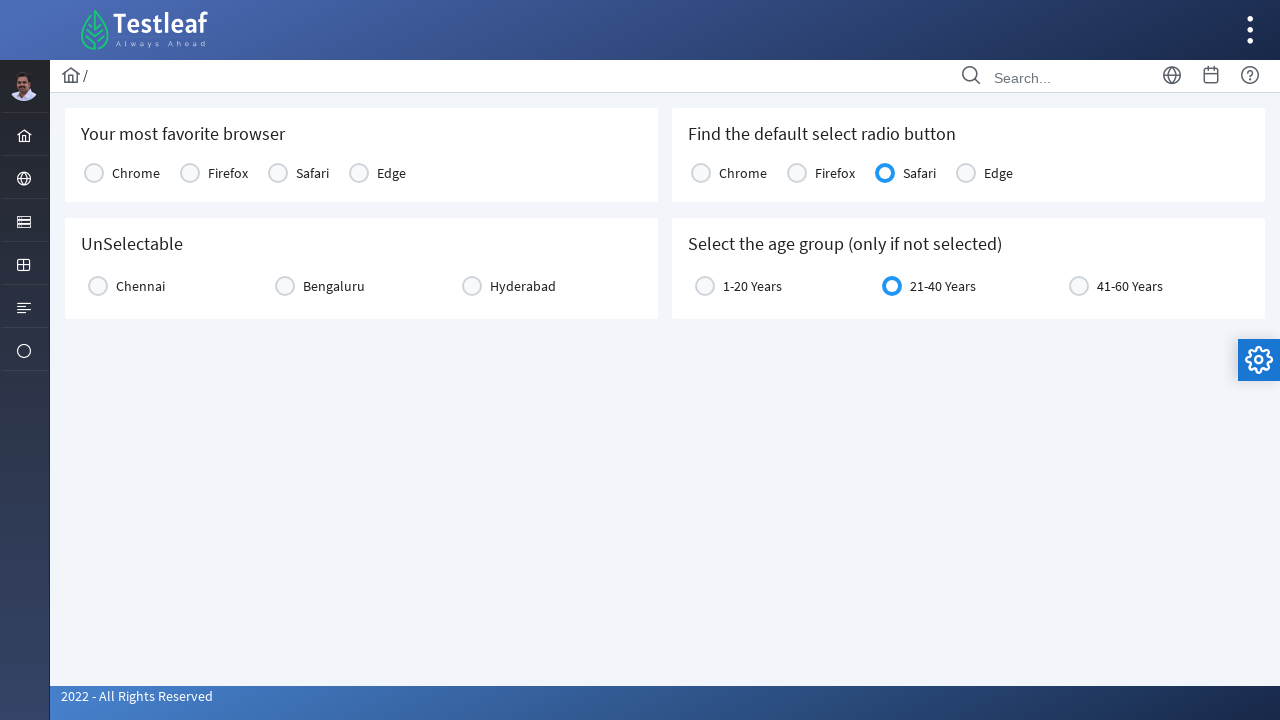

Clicked the last radio button in the console1 group at (359, 173) on (//*[@id='j_idt87:console1']//div[starts-with(@class,'ui-radiobutton-box')])[las
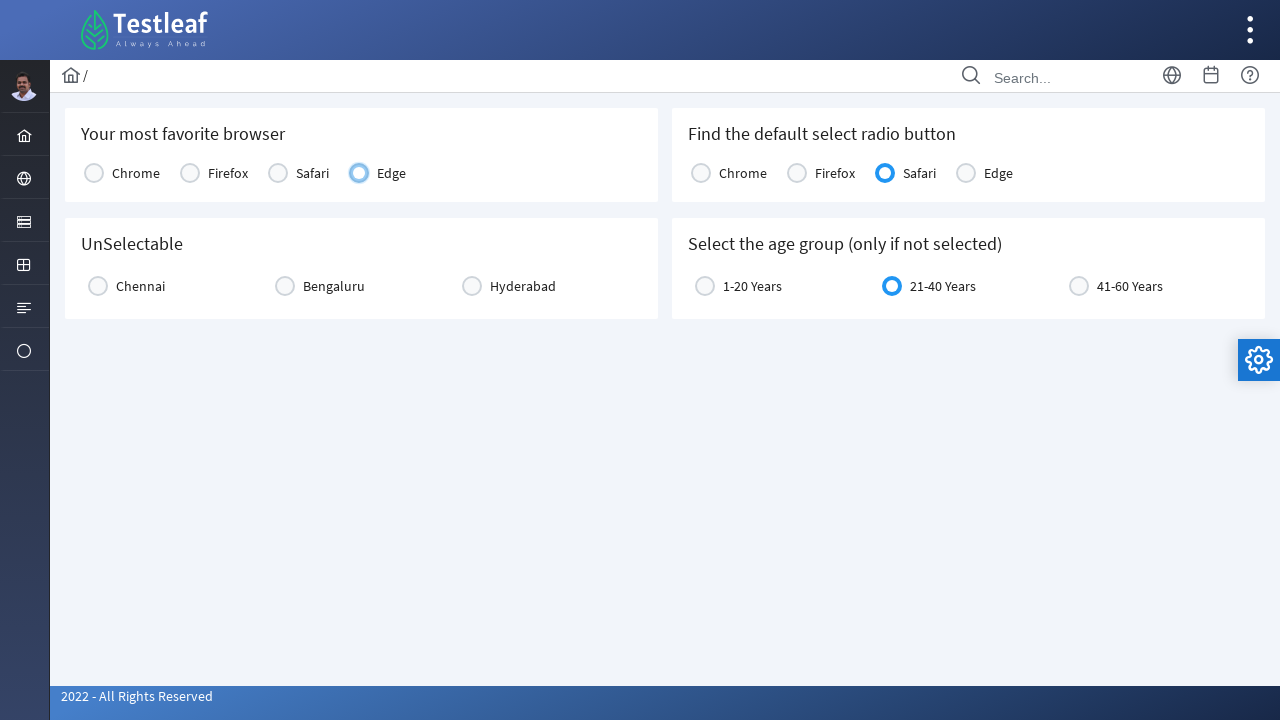

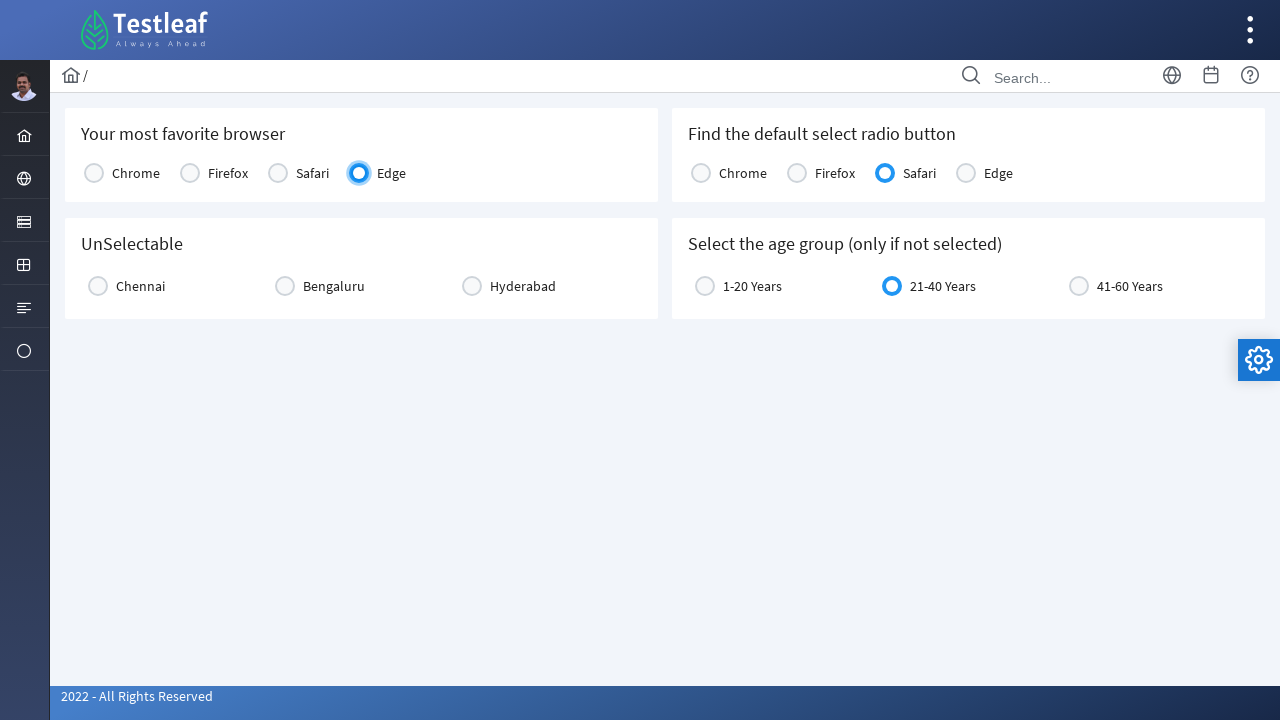